Tests waiting for a button to become clickable, clicking it, and verifying a success message is displayed

Starting URL: http://suninjuly.github.io/wait2.html

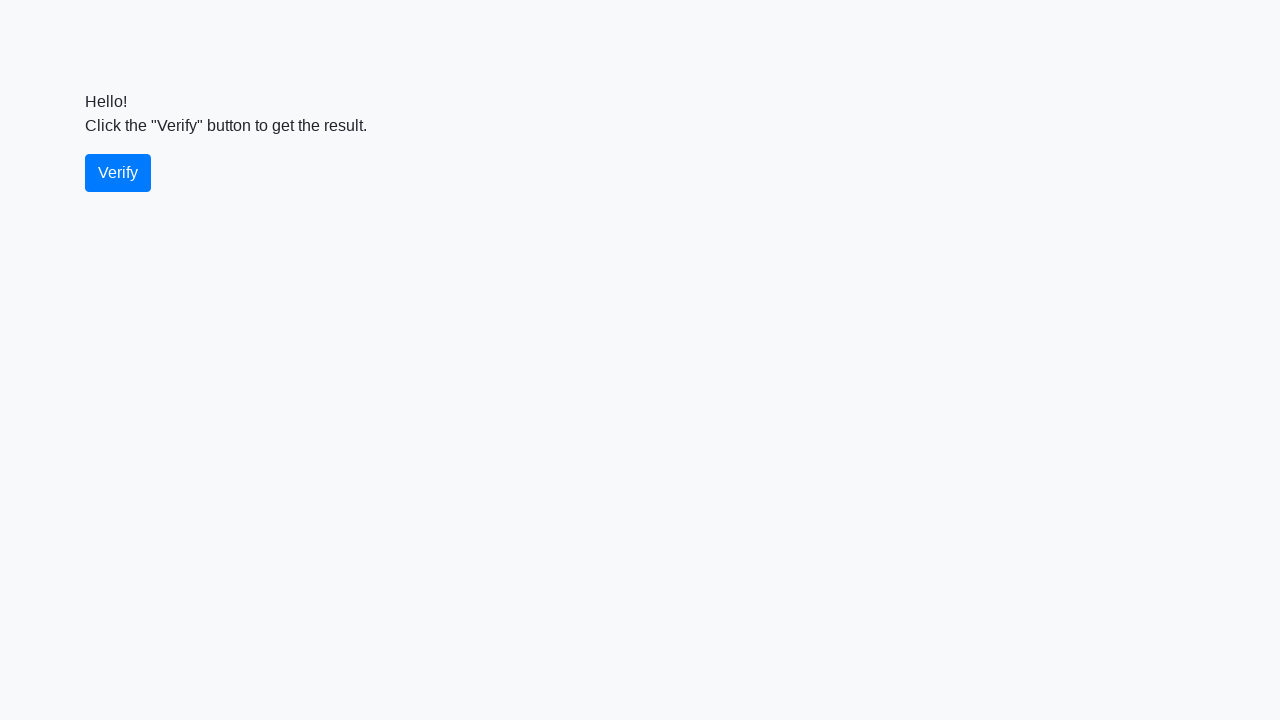

Waited for verify button to become visible
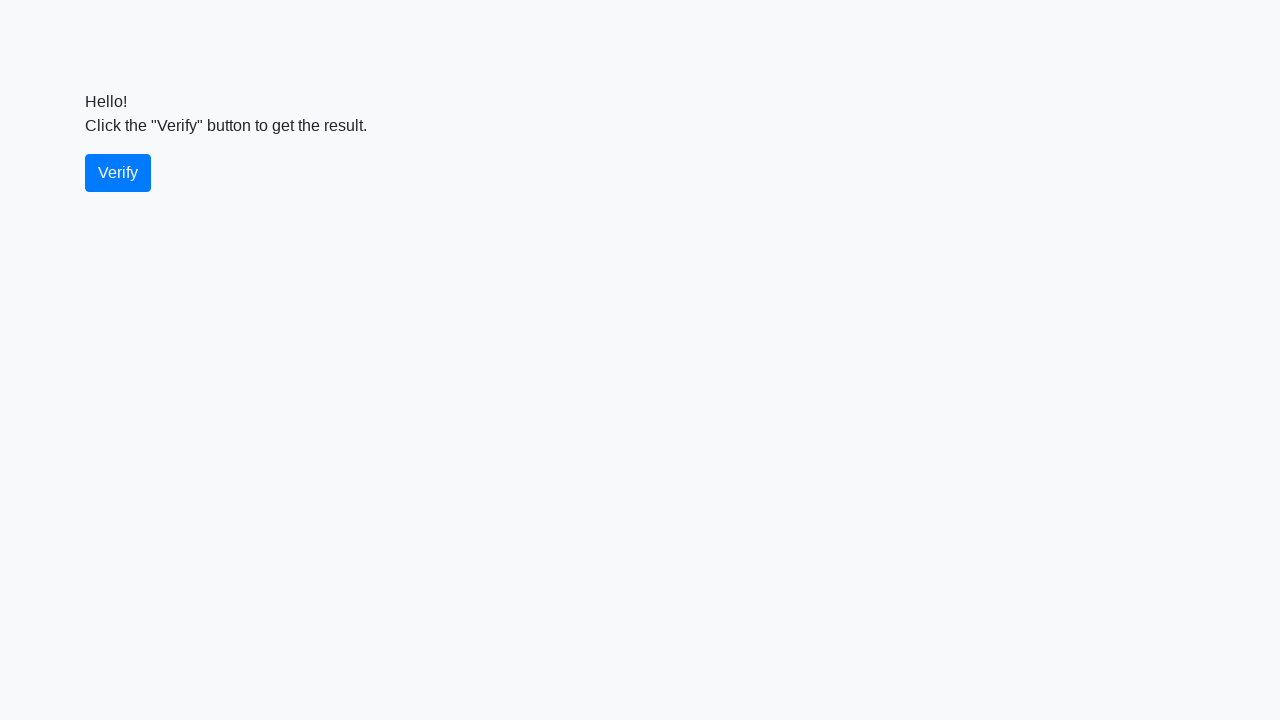

Clicked the verify button at (118, 173) on #verify
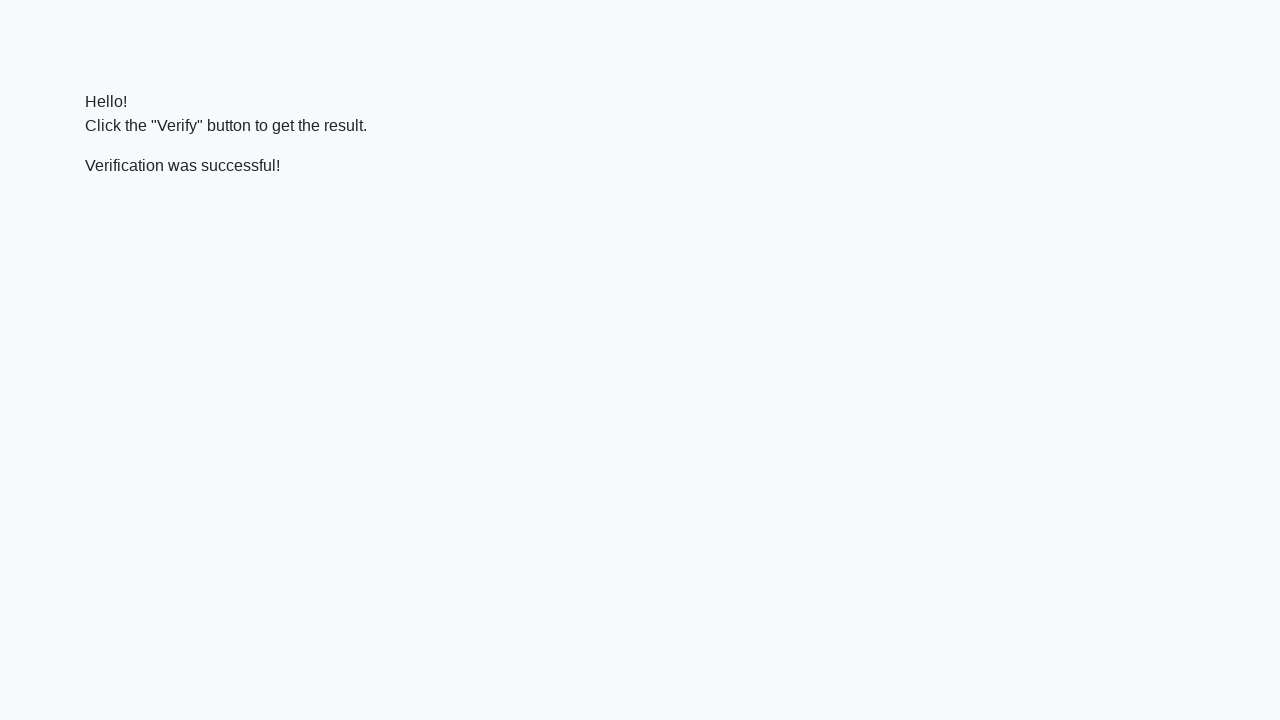

Waited for success message to appear
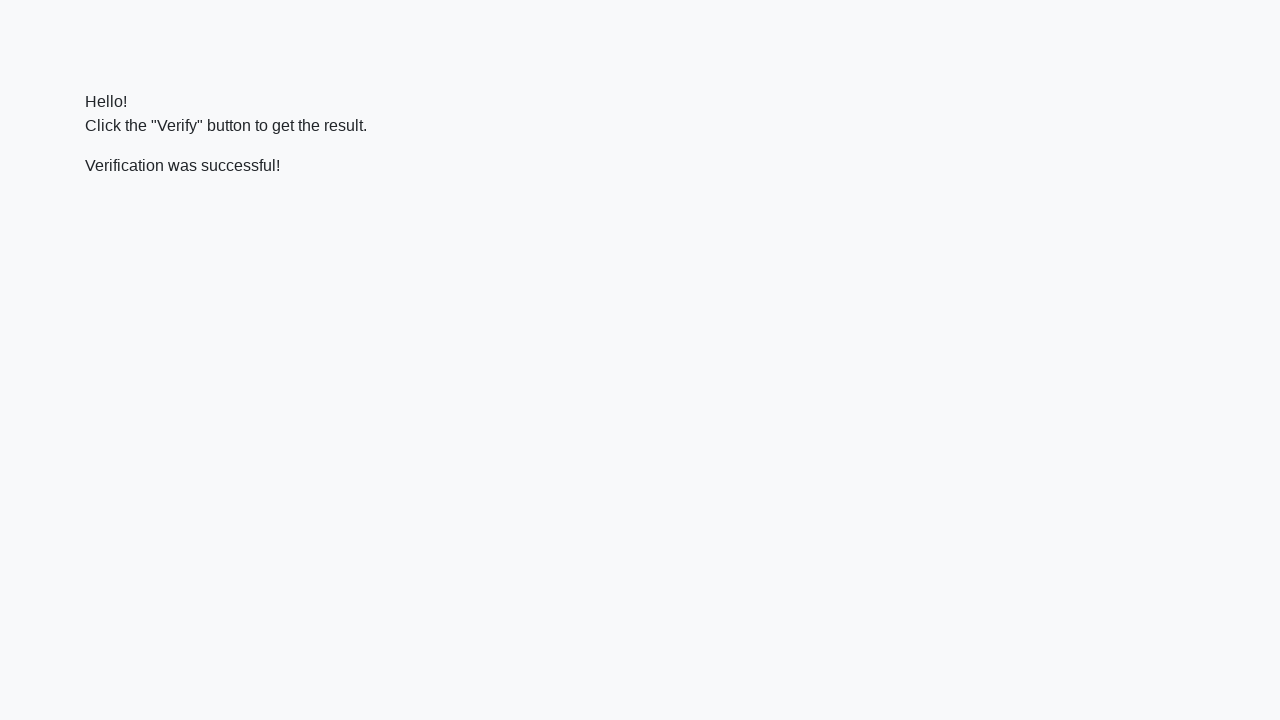

Located the success message element
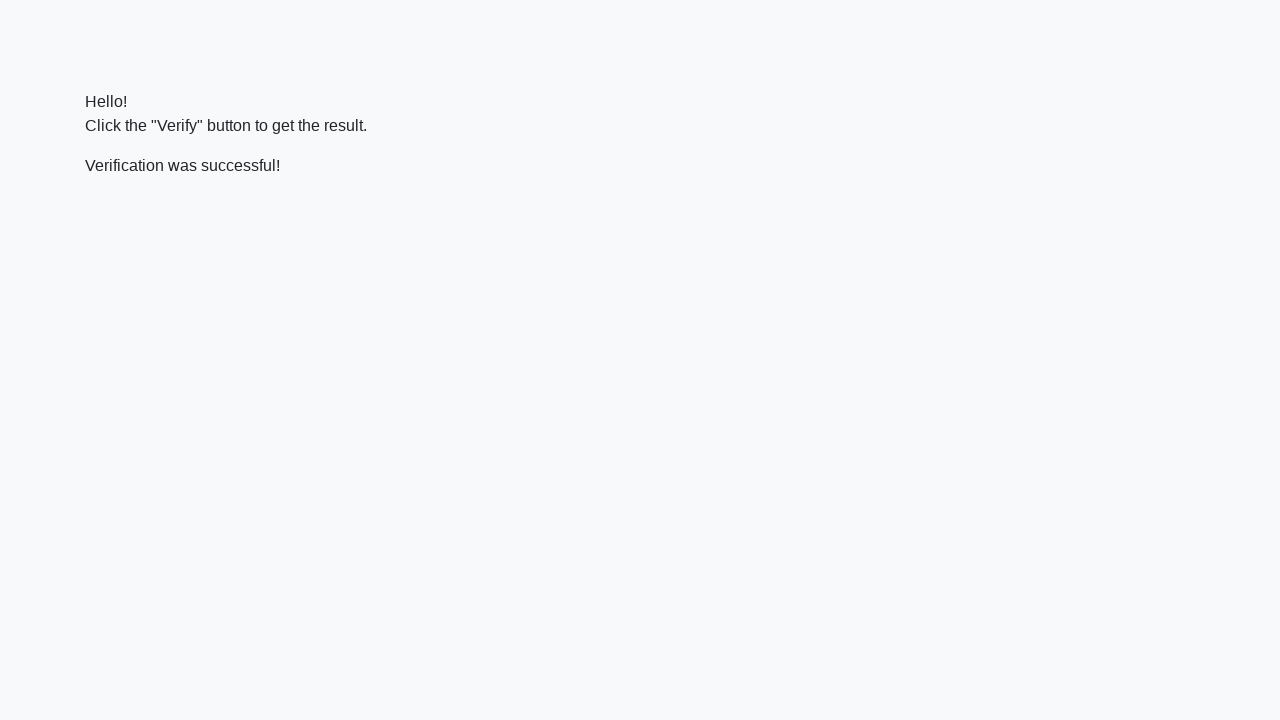

Verified that success message contains 'successful'
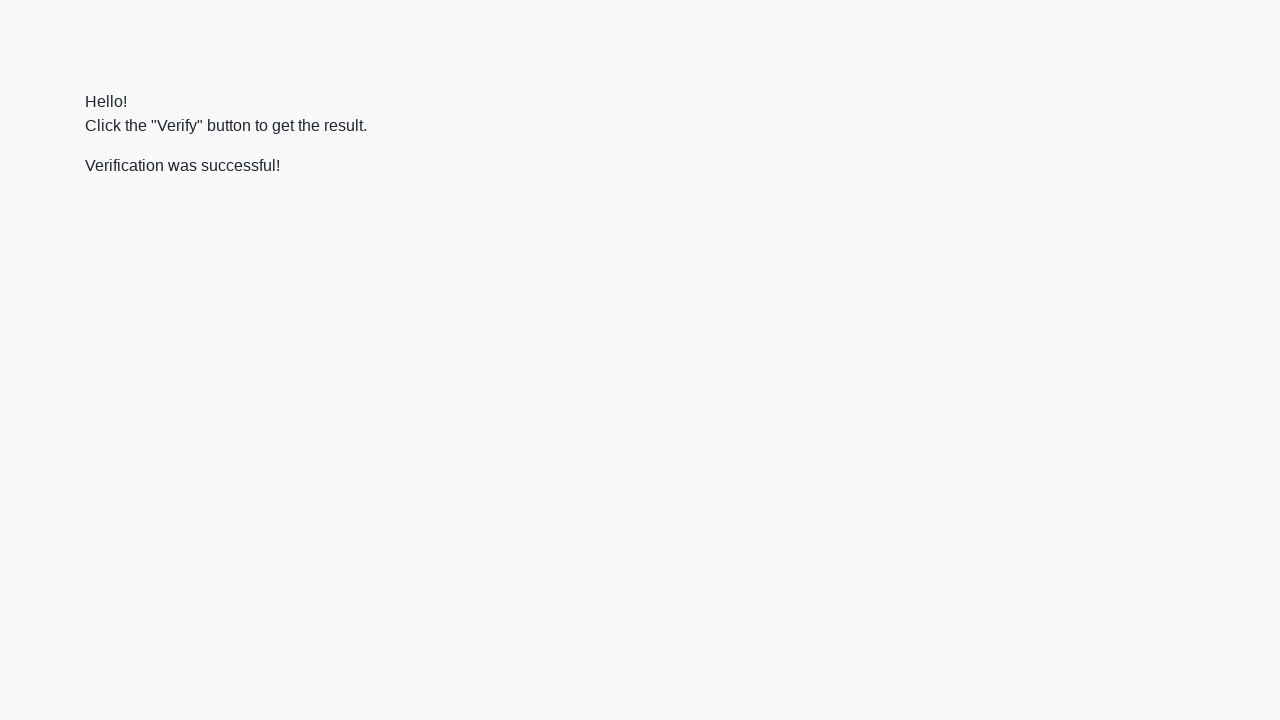

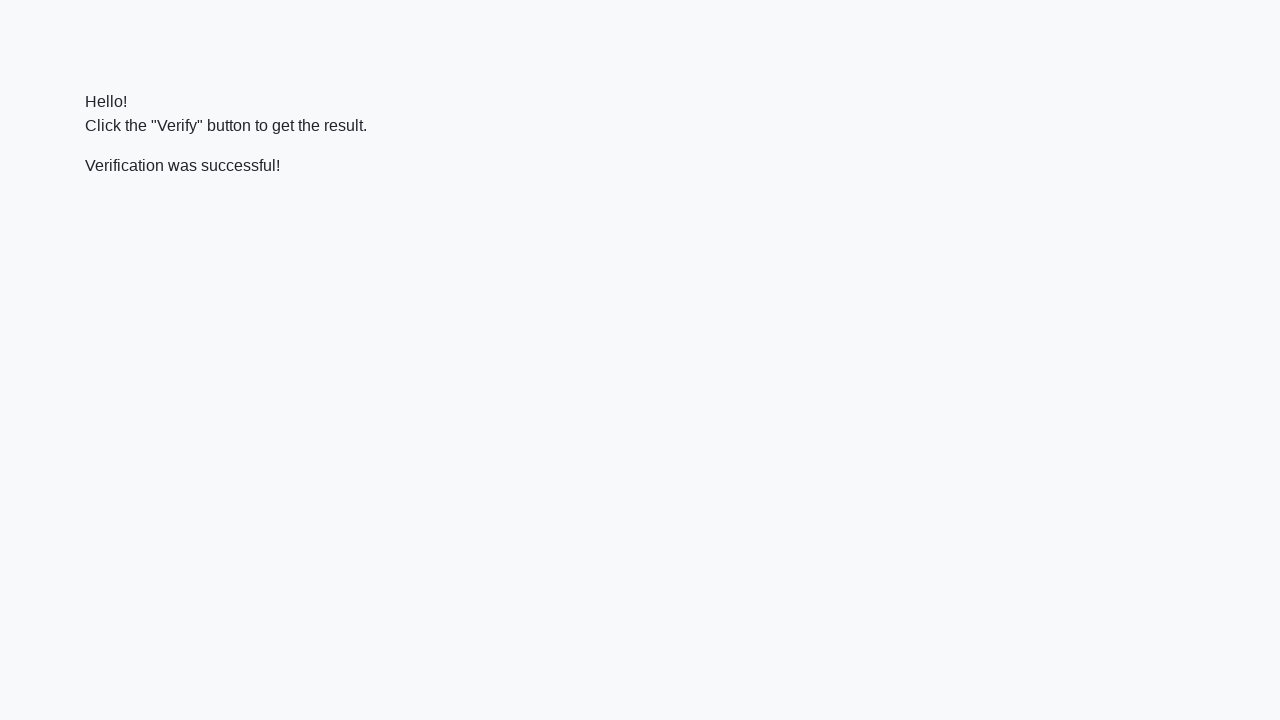